Navigates to Home, then Laptops category, and verifies the price of MacBook Pro is $1100

Starting URL: https://demoblaze.com/

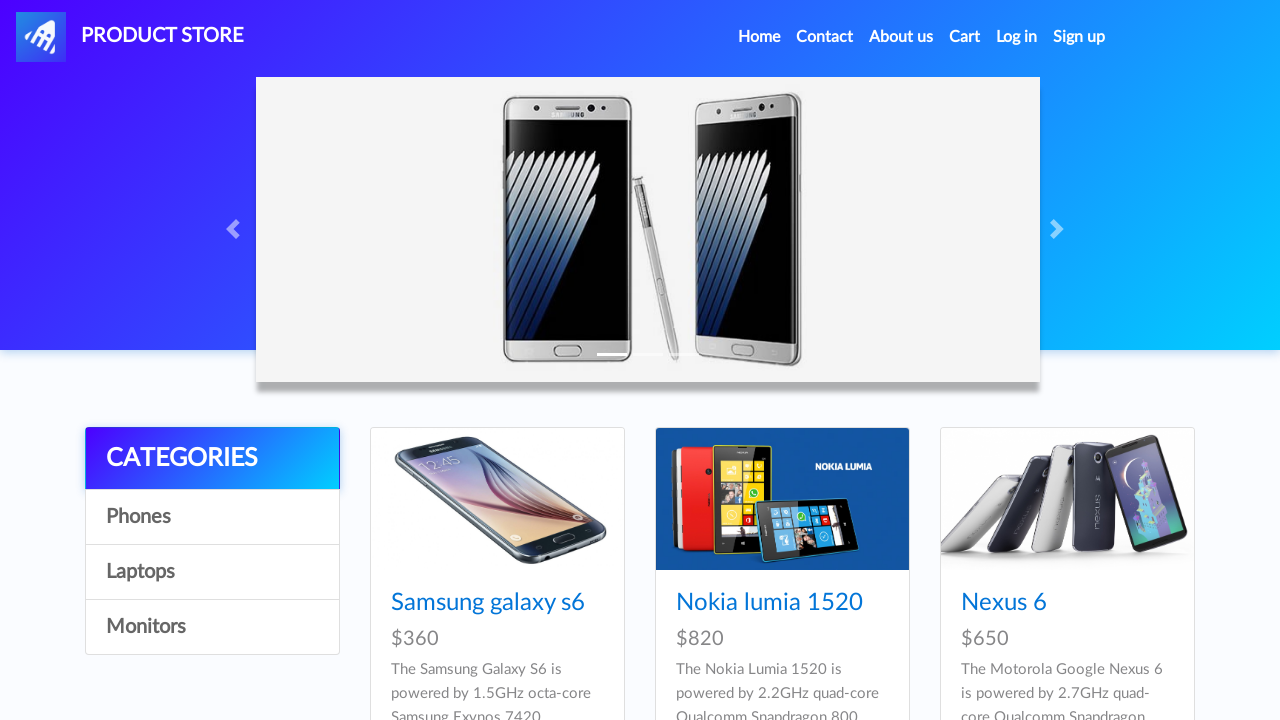

Clicked Home link to navigate to home page at (759, 37) on xpath=//a[contains(.,'Home (current)')]
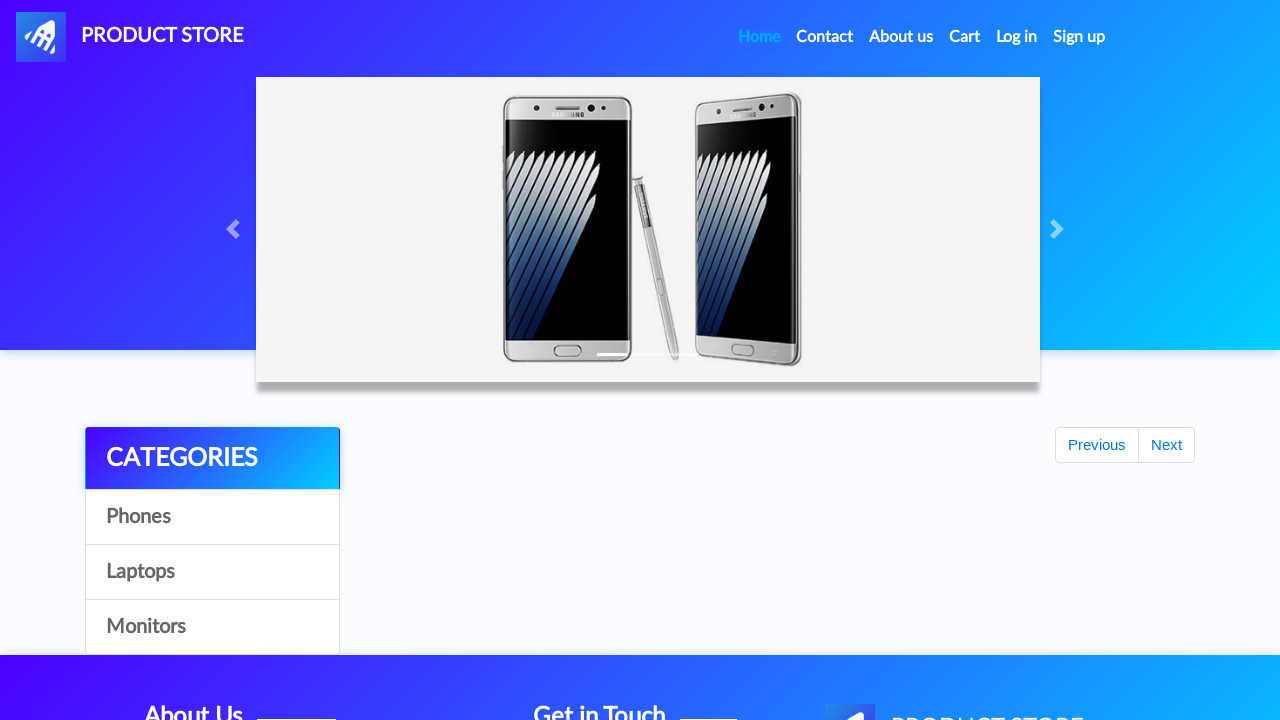

Clicked Laptops category at (212, 572) on a:text('Laptops')
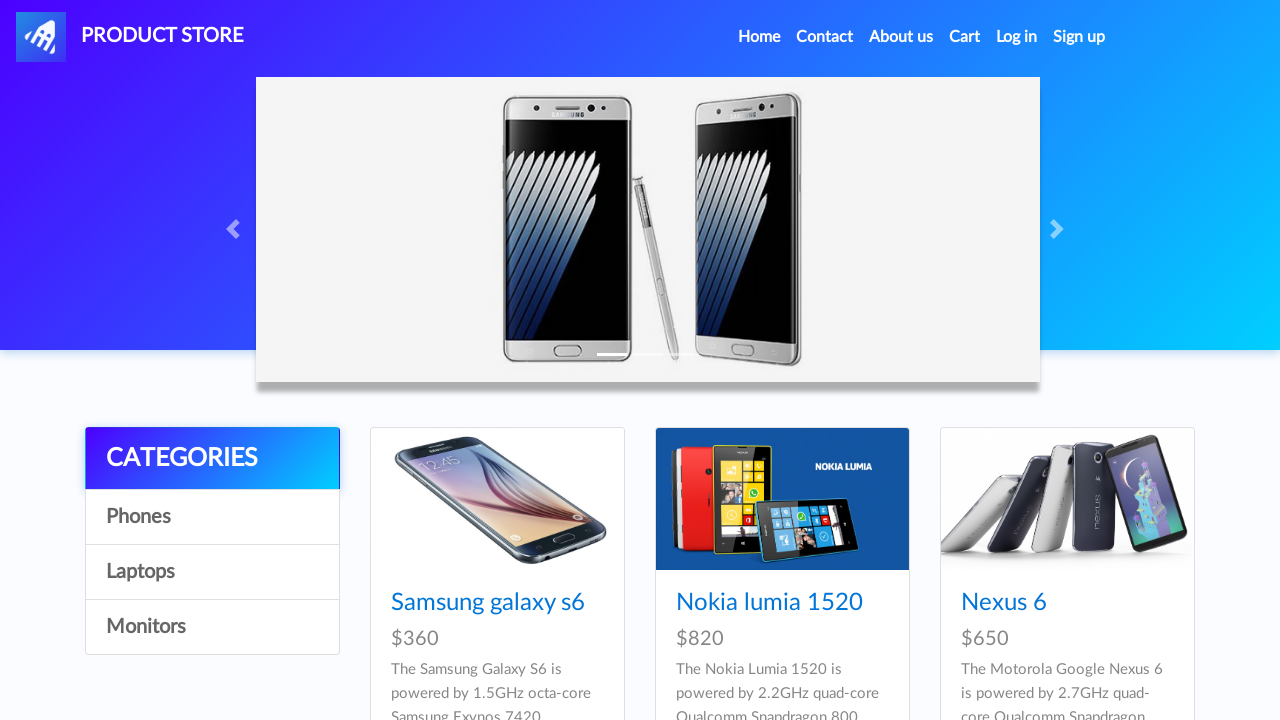

Clicked on MacBook Pro product at (1033, 361) on a:text('MacBook Pro')
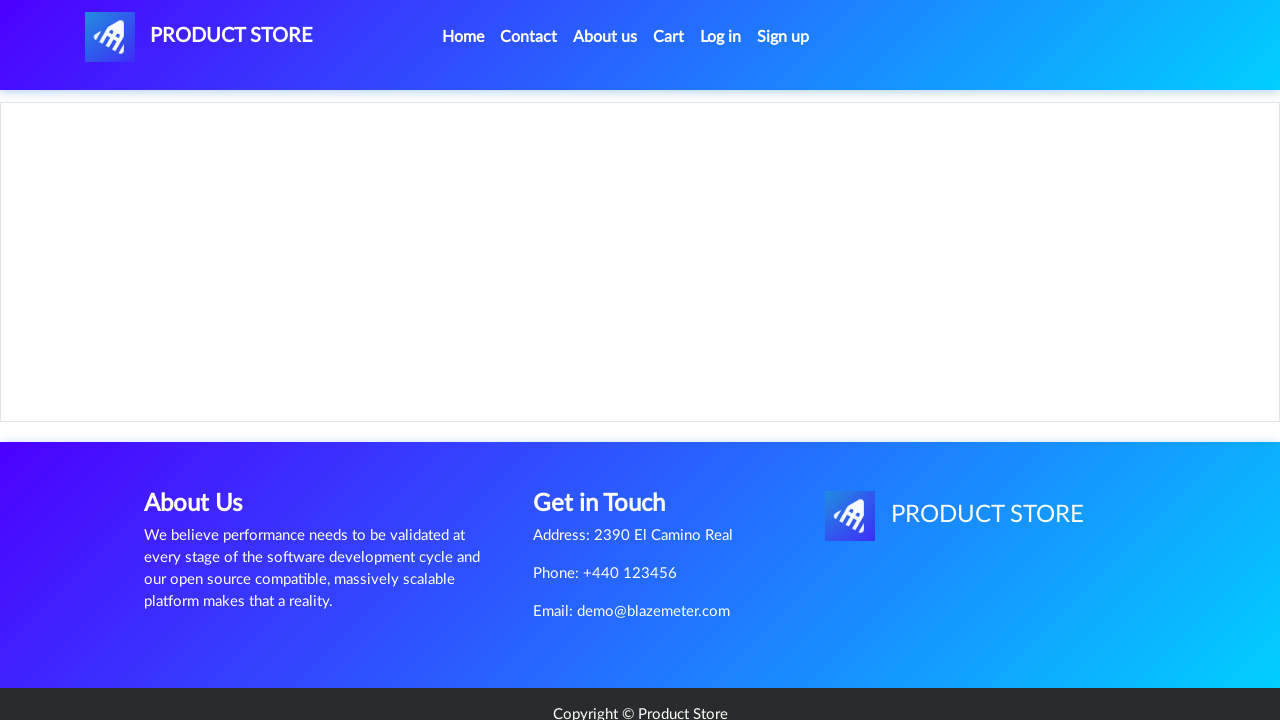

Price container element loaded and verified
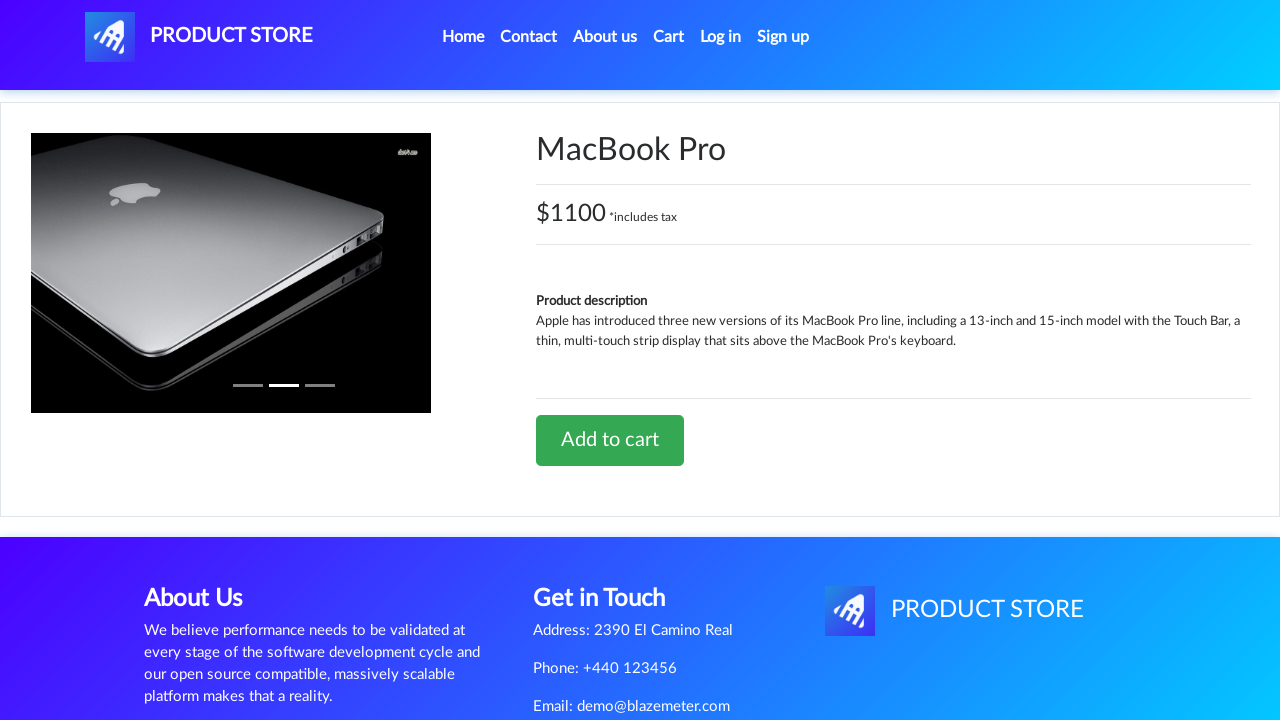

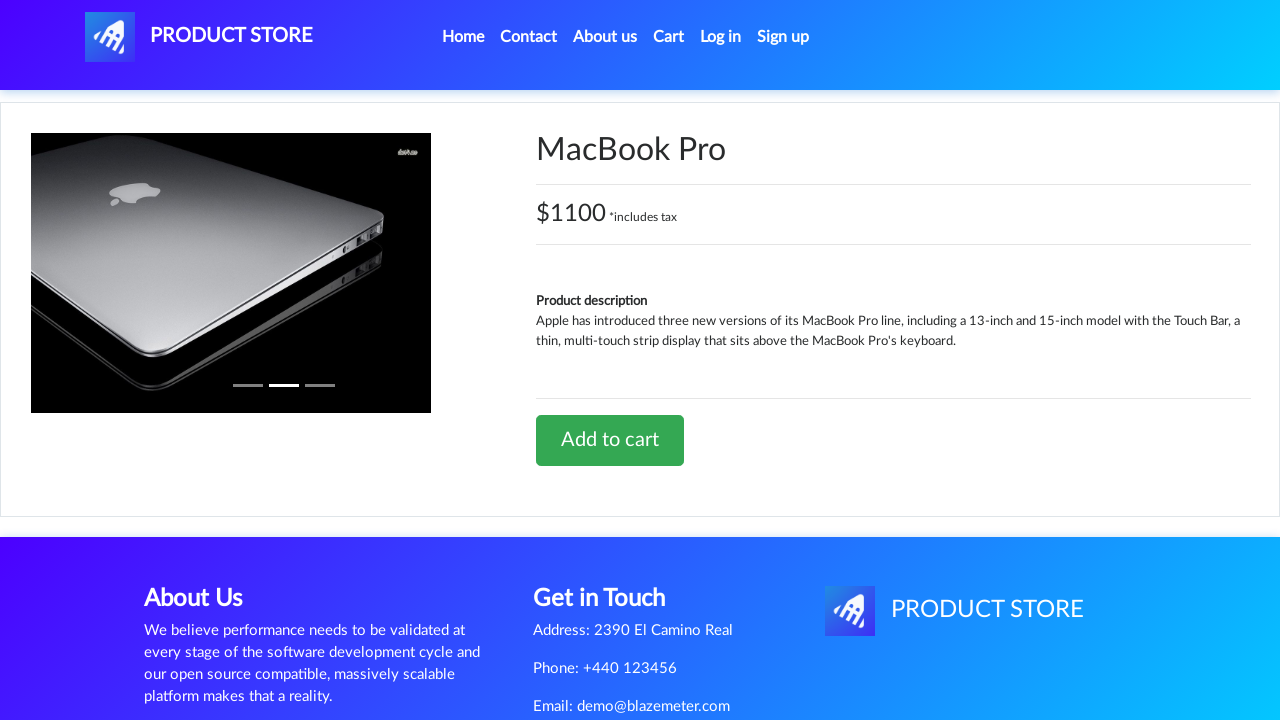